Tests handling a JavaScript confirm dialog by dismissing it and verifying the cancel result

Starting URL: https://the-internet.herokuapp.com/javascript_alerts

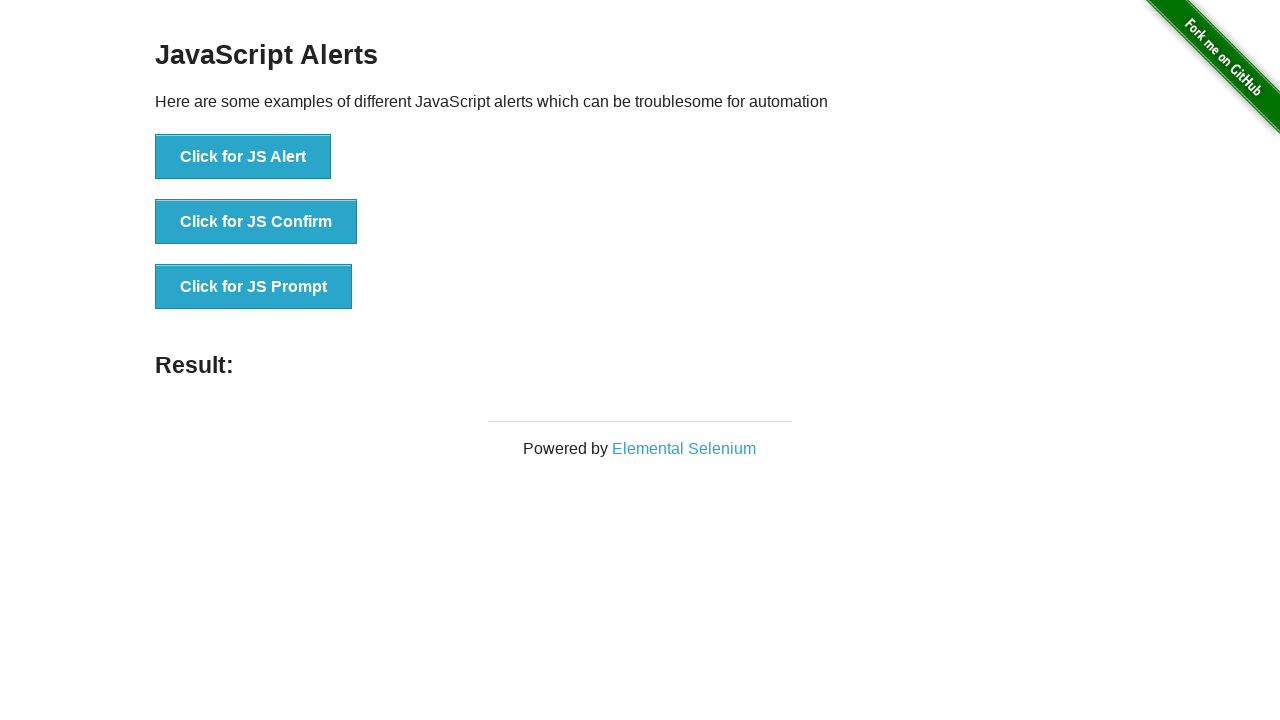

Set up dialog handler to dismiss confirm dialog
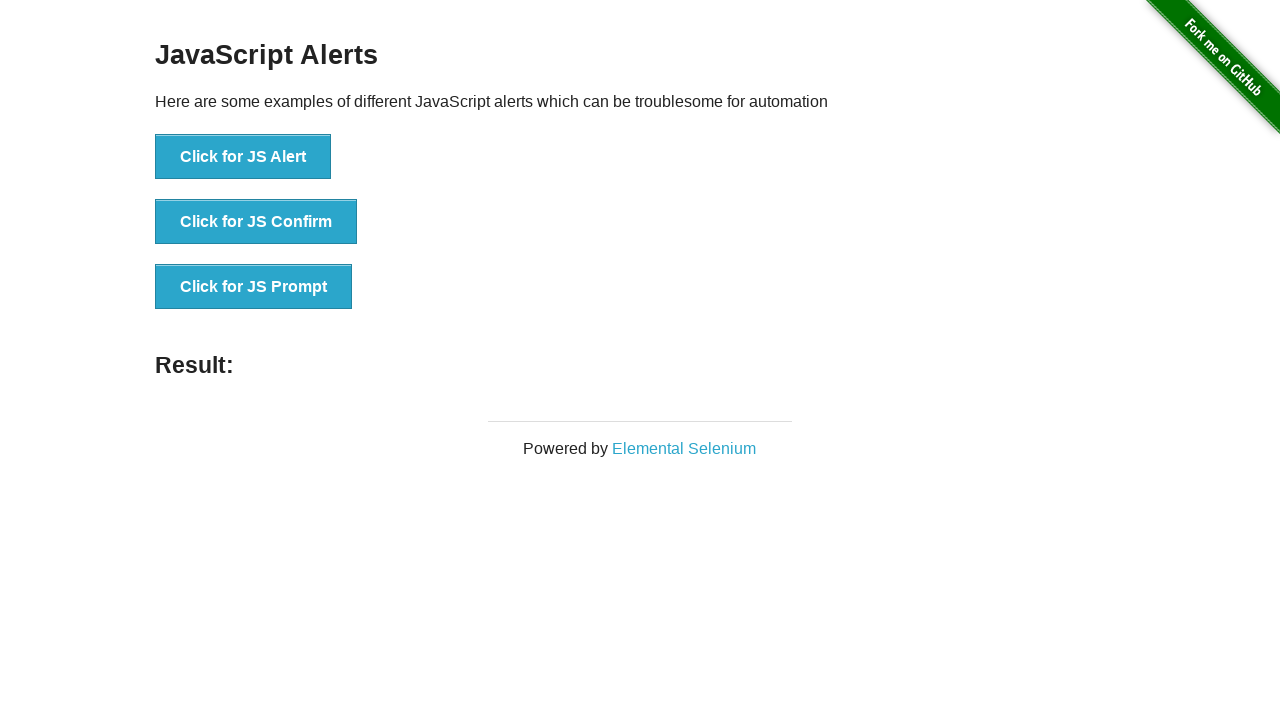

Clicked button to trigger JavaScript confirm dialog at (256, 222) on button:text('Click for JS Confirm')
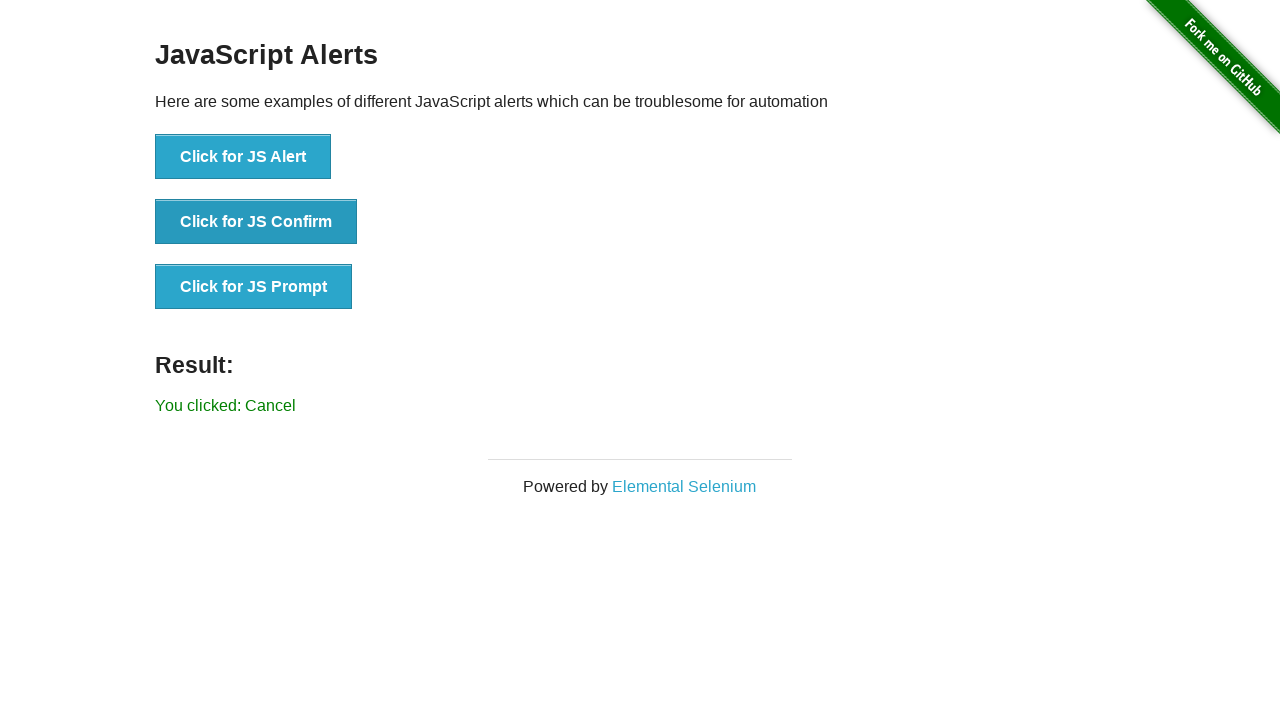

Verified cancel result message displayed on page
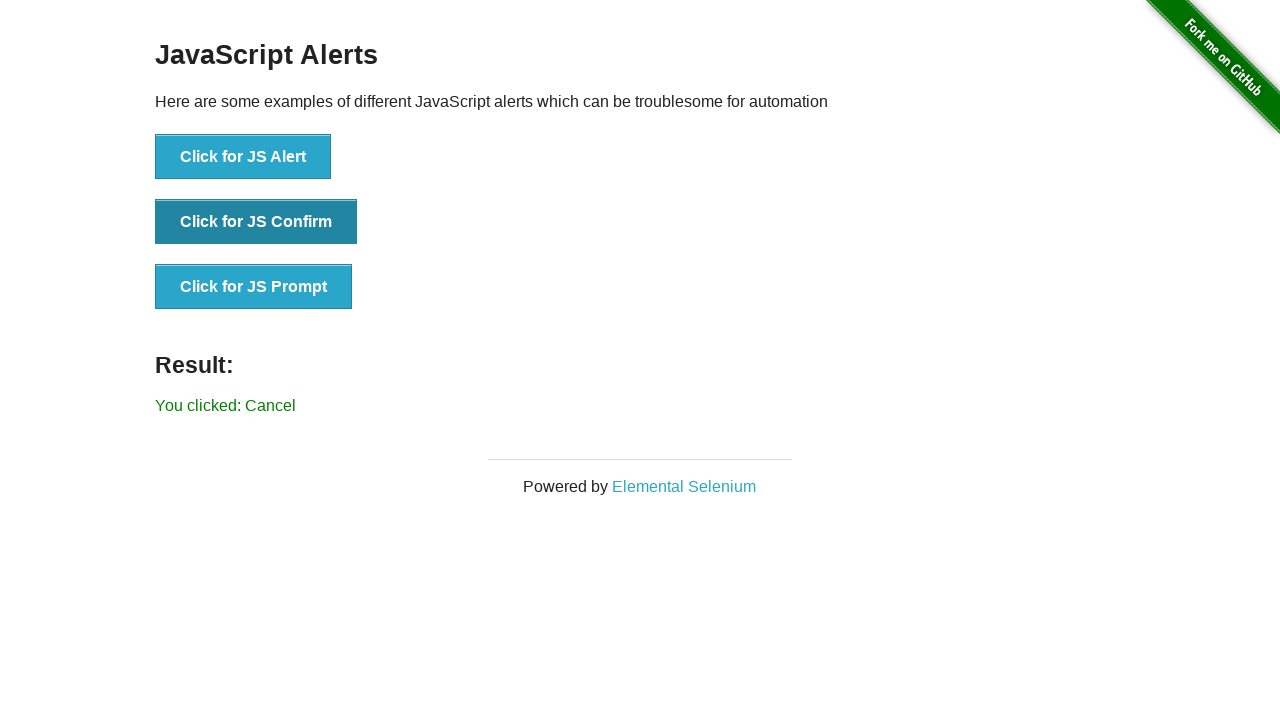

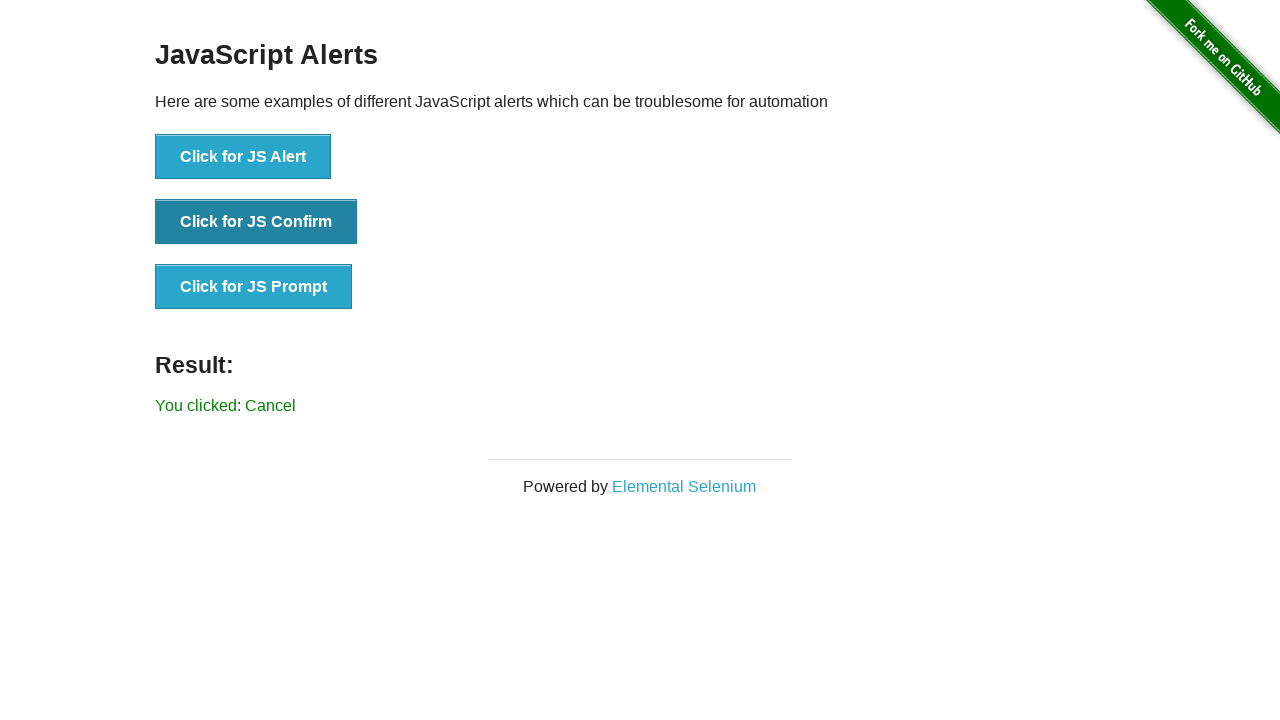